Tests radio button functionality by selecting Option 3, then Option 1, and verifying the result message displays the final selection

Starting URL: https://kristinek.github.io/site/examples/actions

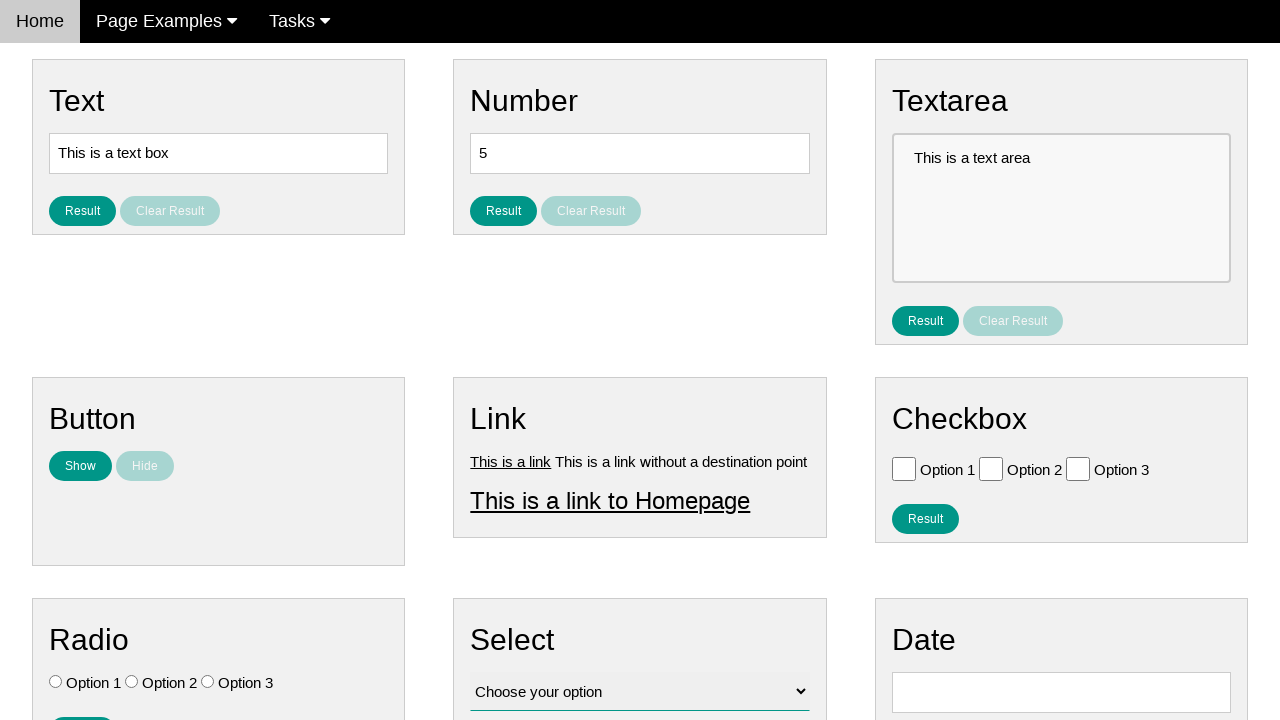

Located all radio button elements
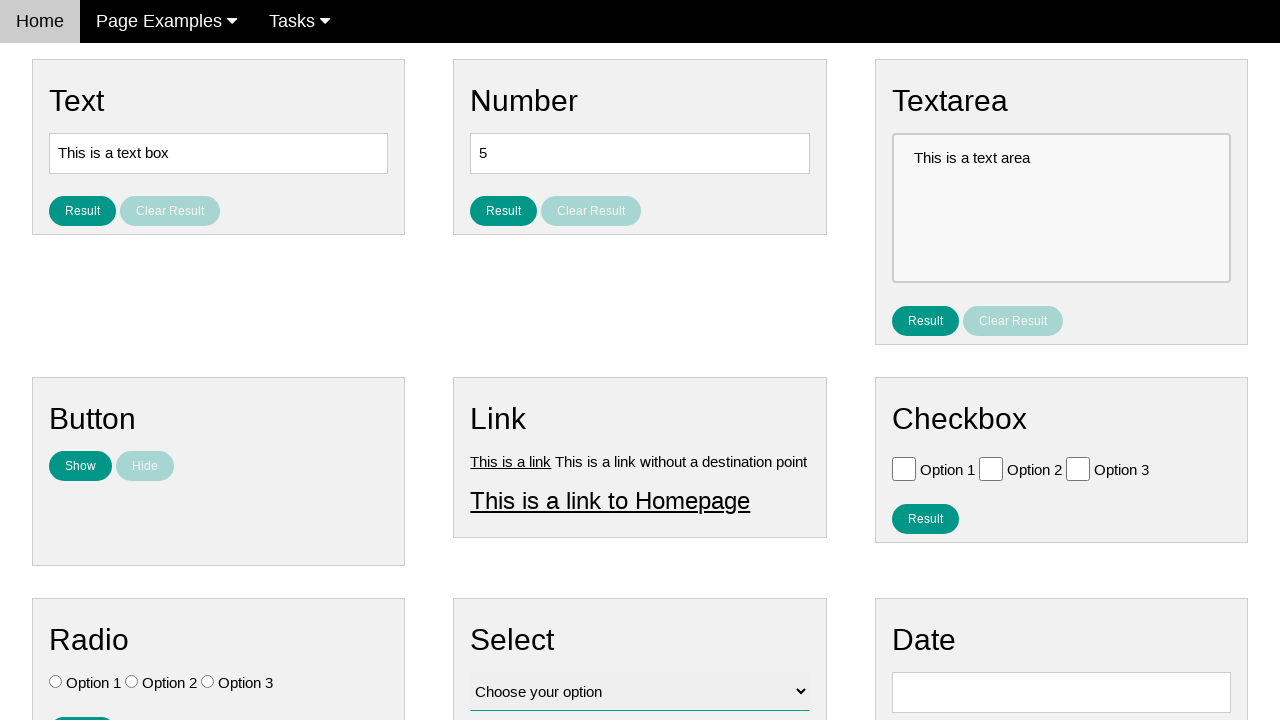

Verified no radio buttons are initially selected
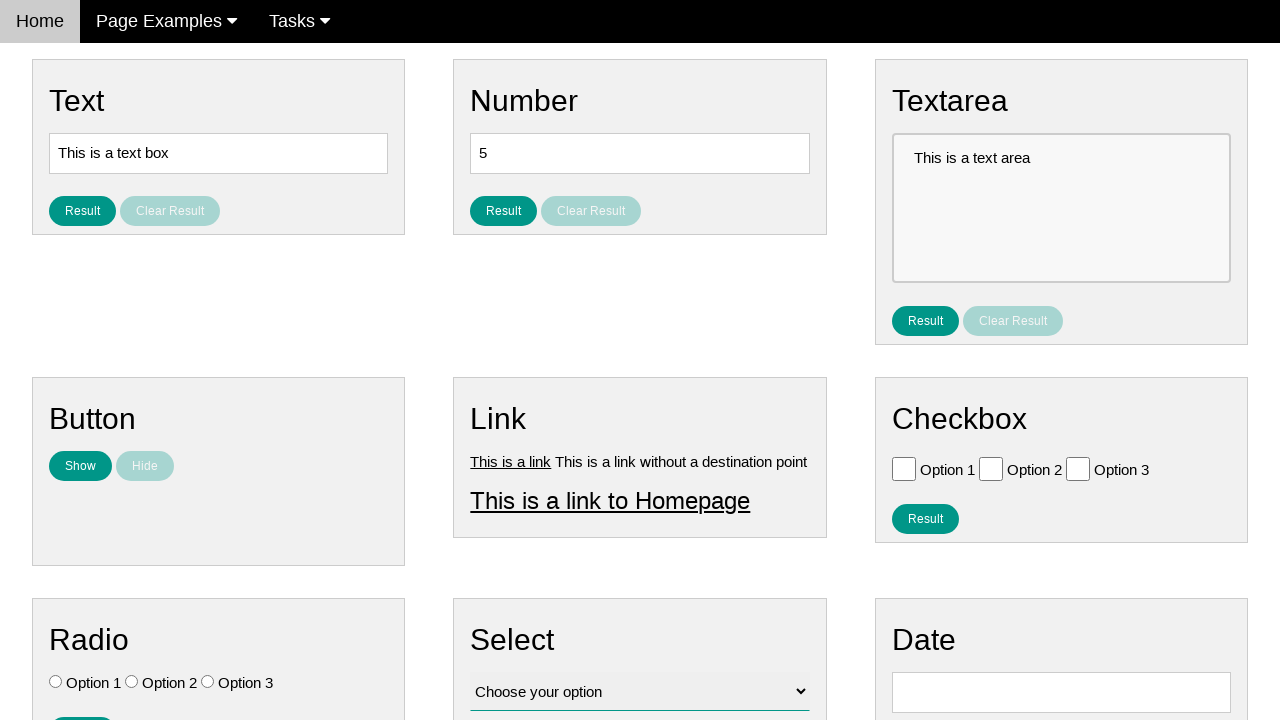

Clicked Option 3 radio button at (208, 682) on #vfb-7-3
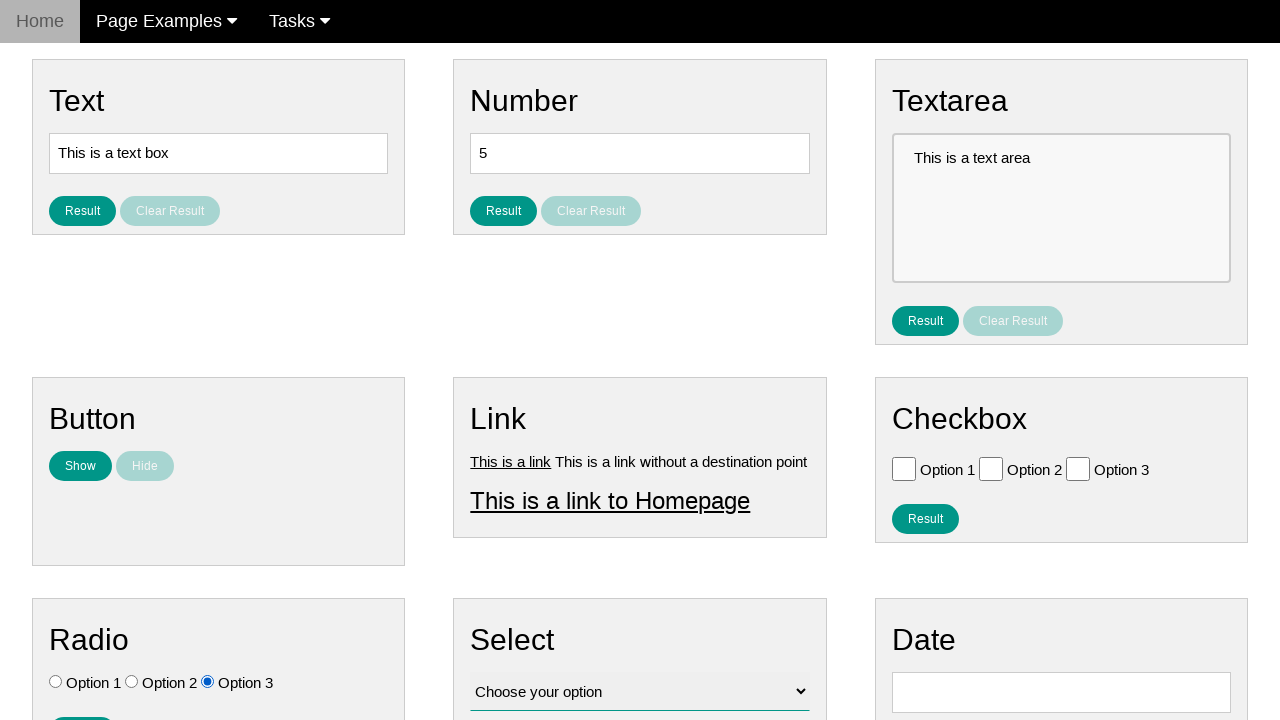

Verified Option 1 is not selected
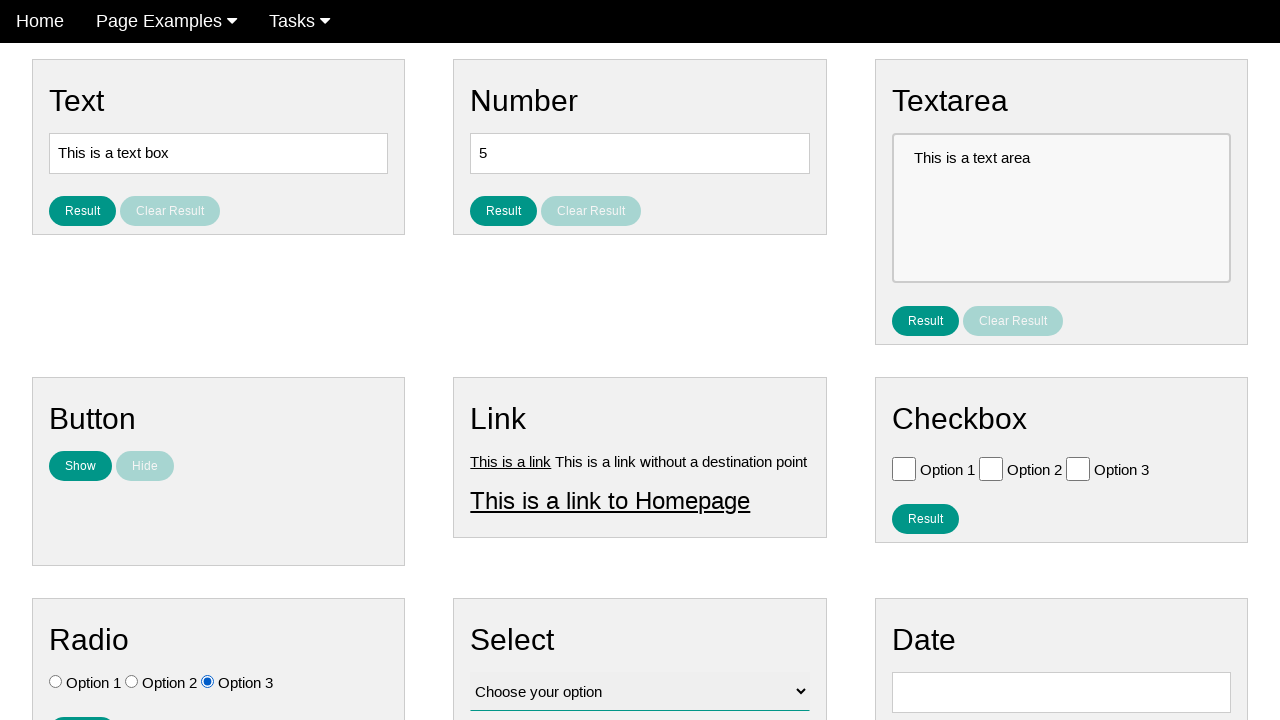

Verified Option 2 is not selected
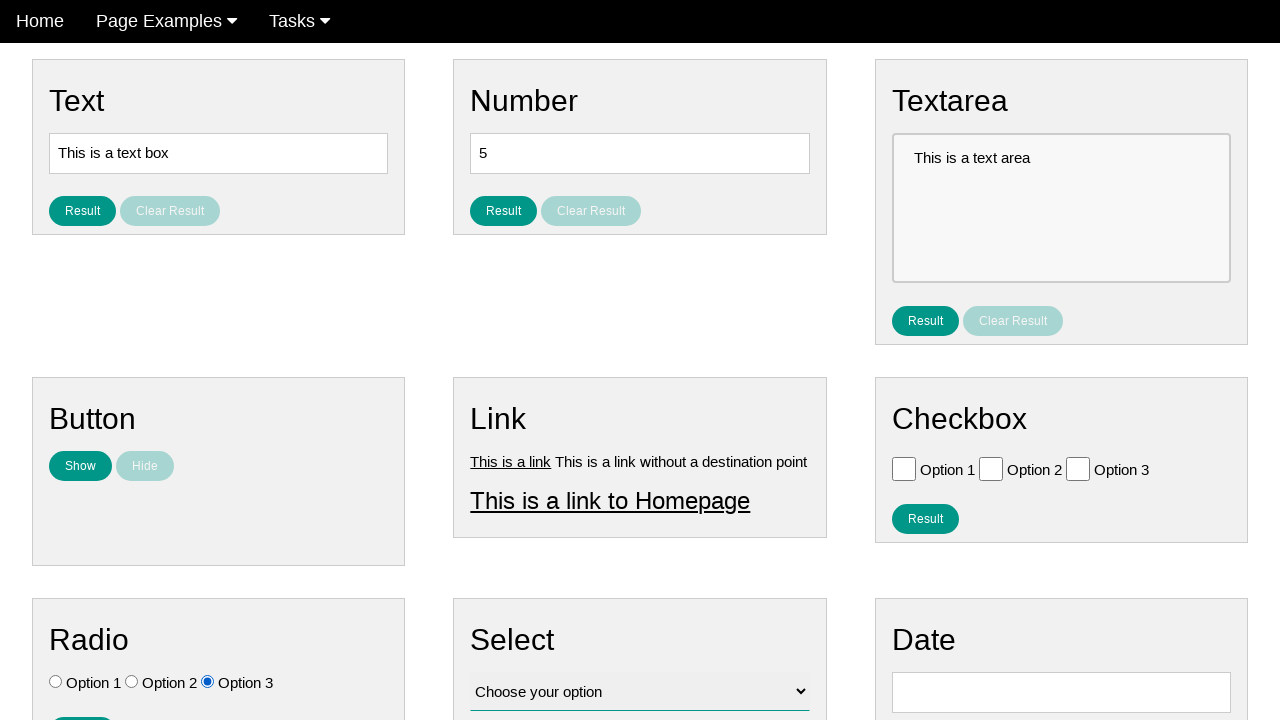

Verified Option 3 is selected
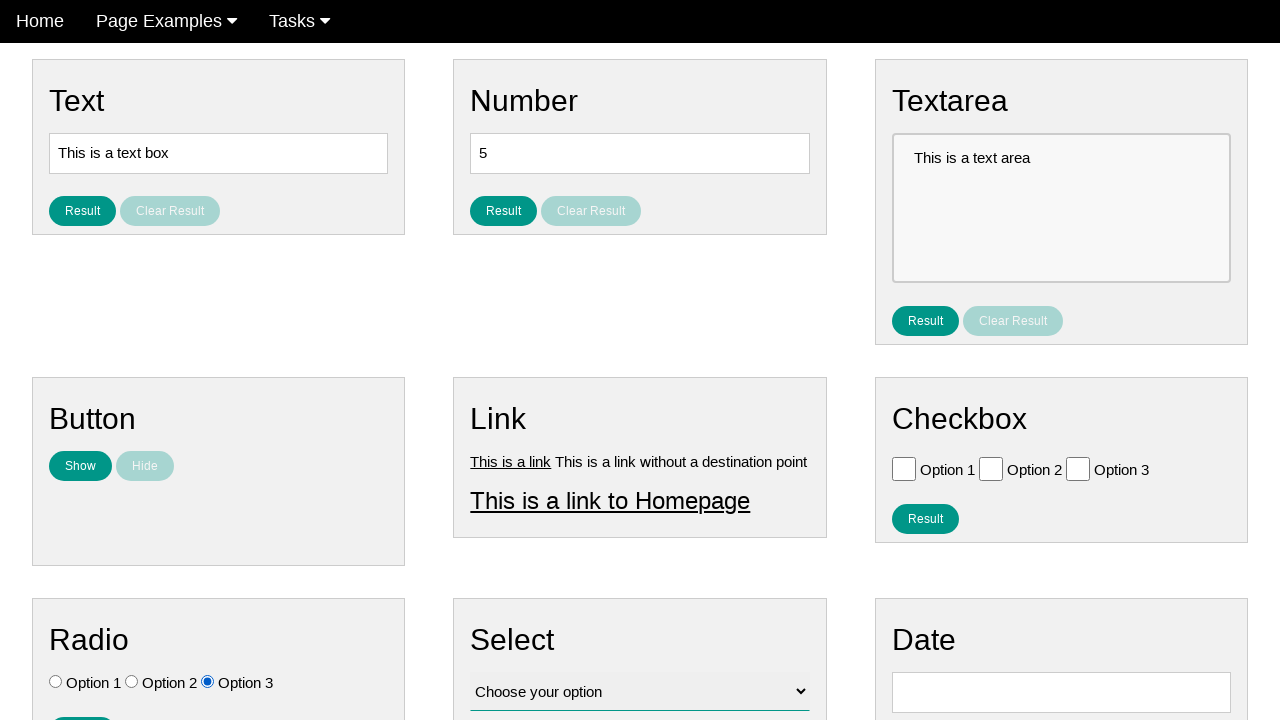

Clicked Option 1 radio button at (56, 682) on #vfb-7-1
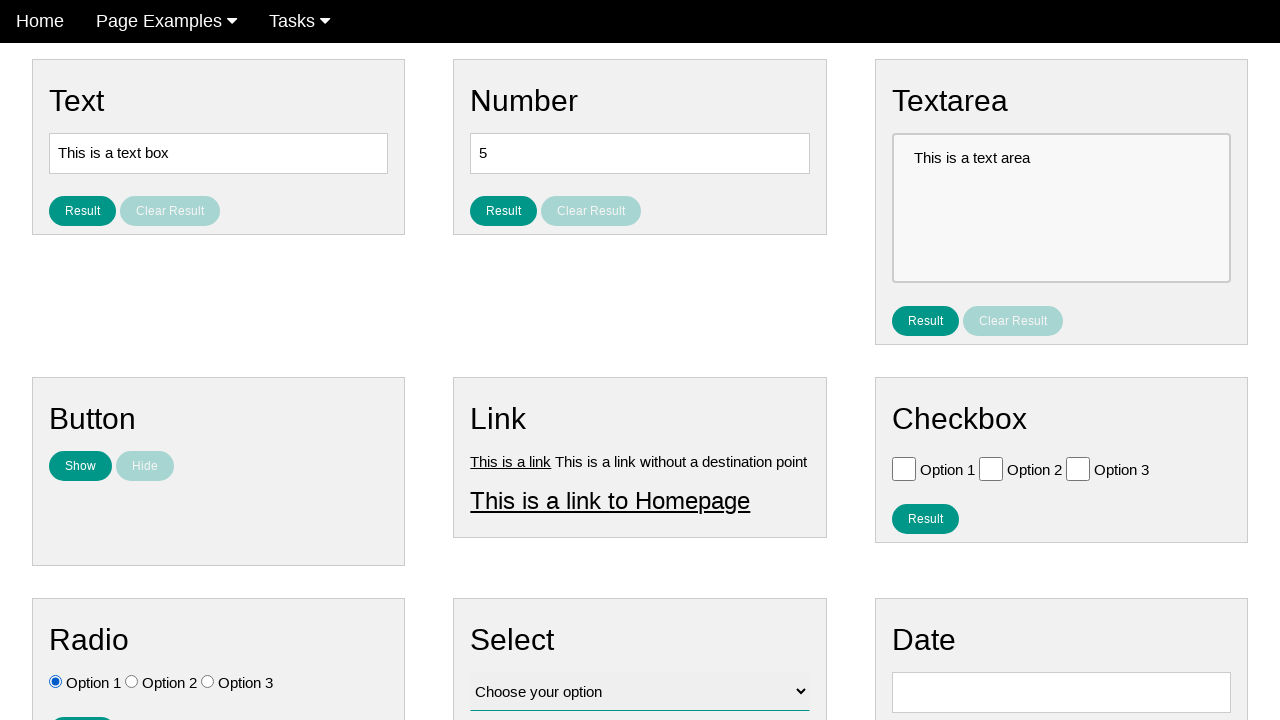

Verified Option 1 is selected
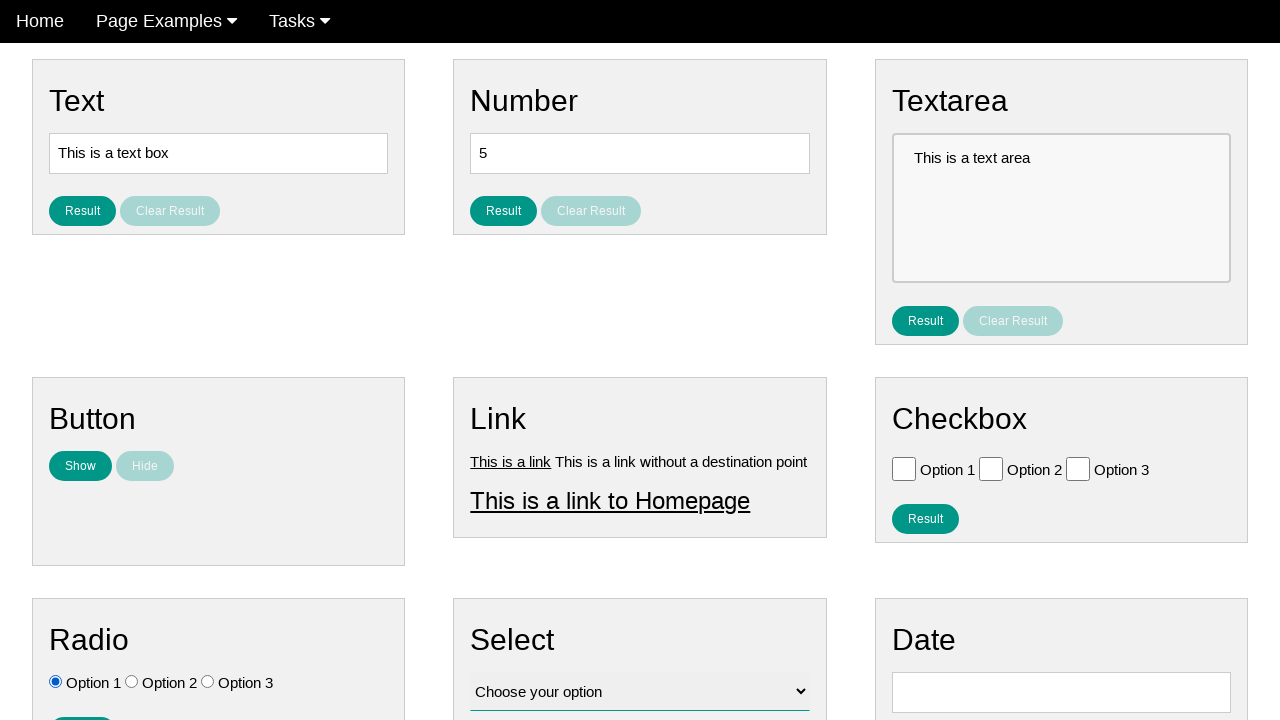

Verified Option 2 is not selected
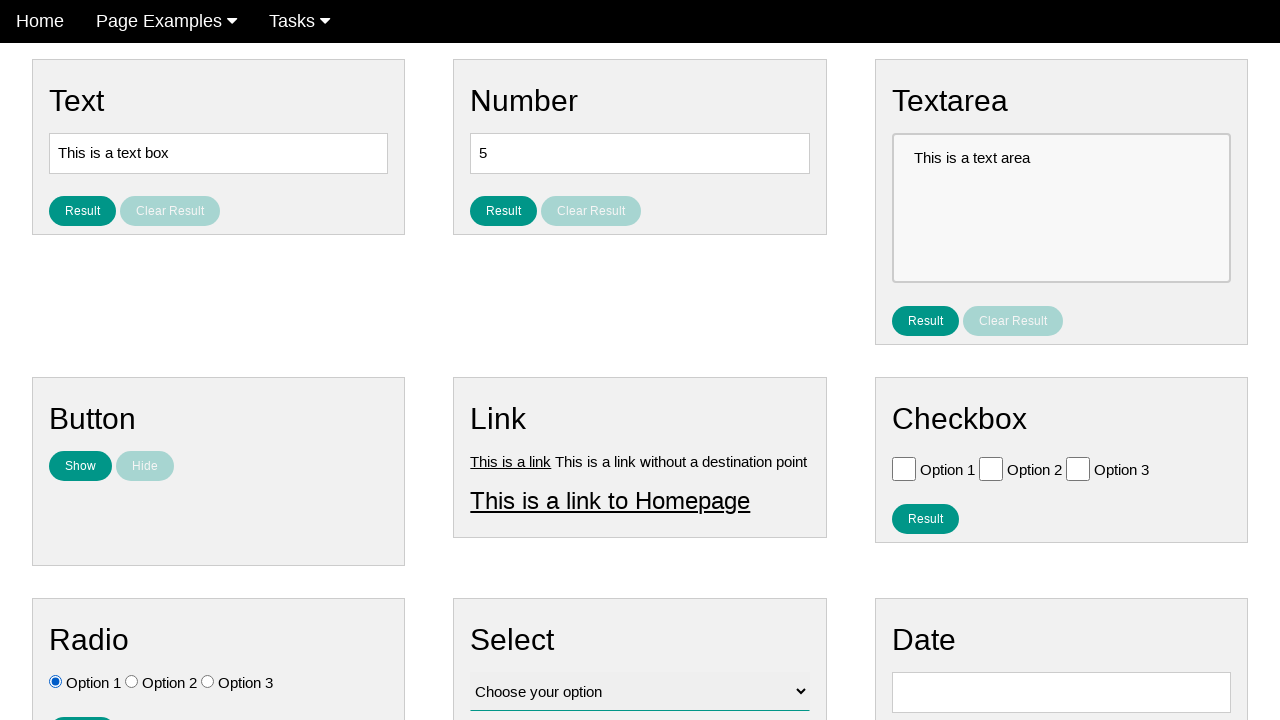

Verified Option 3 is not selected
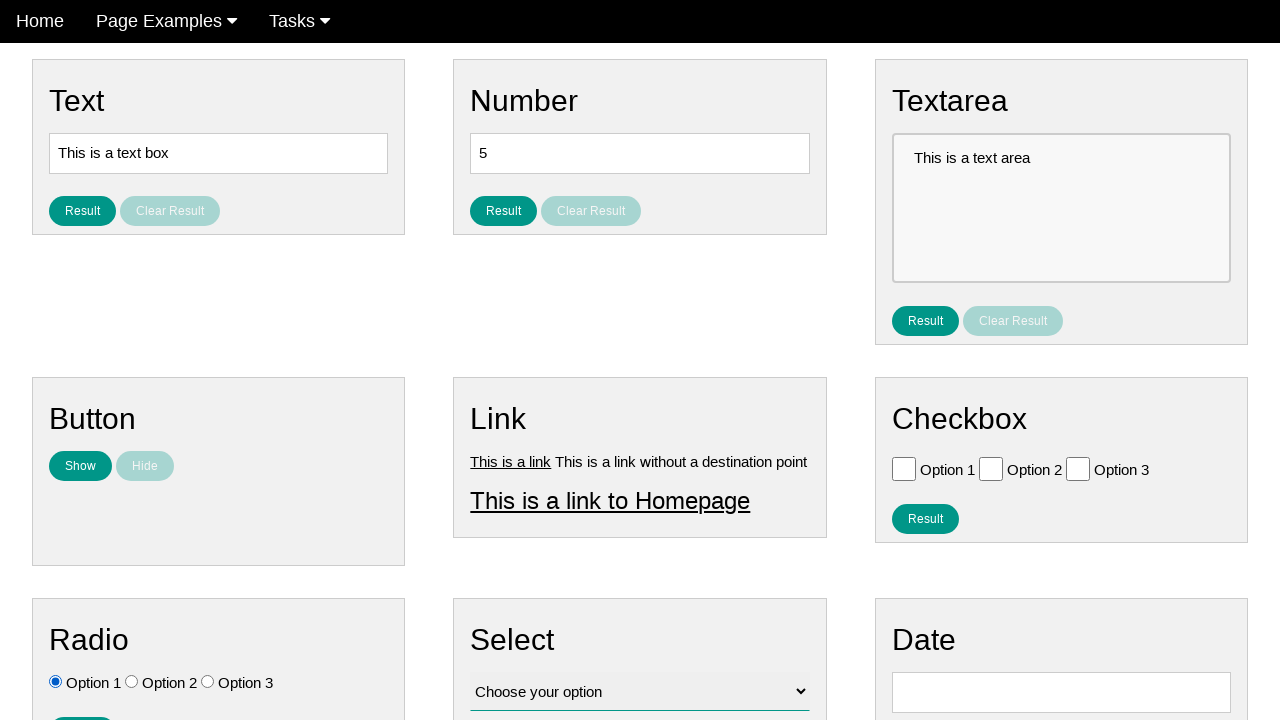

Clicked result button to display selection at (82, 705) on #result_button_ratio
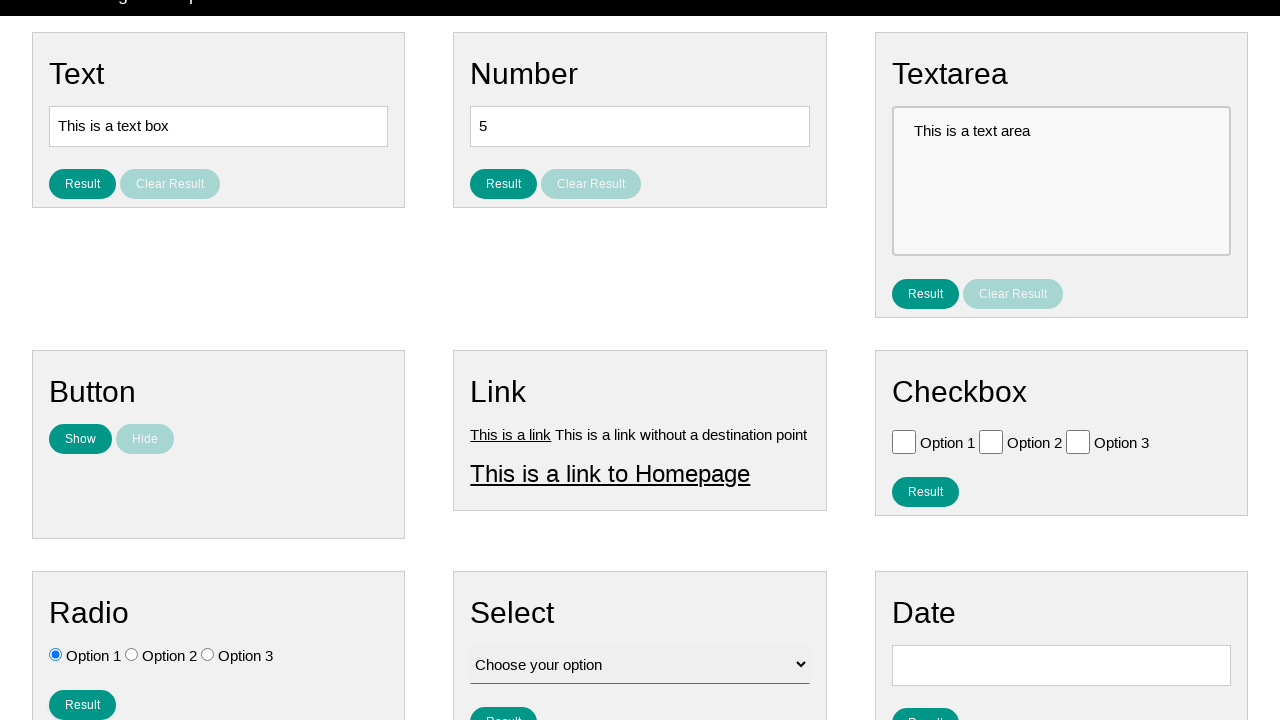

Verified result message displays 'You selected option: Option 1'
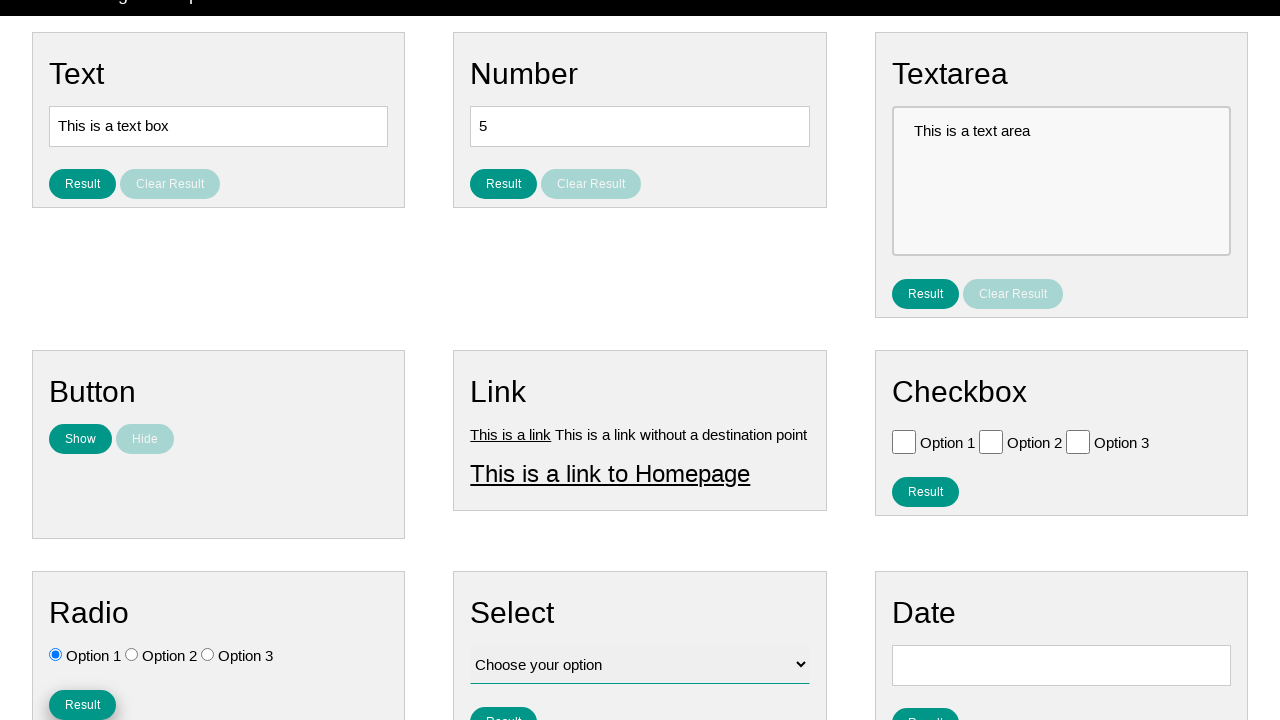

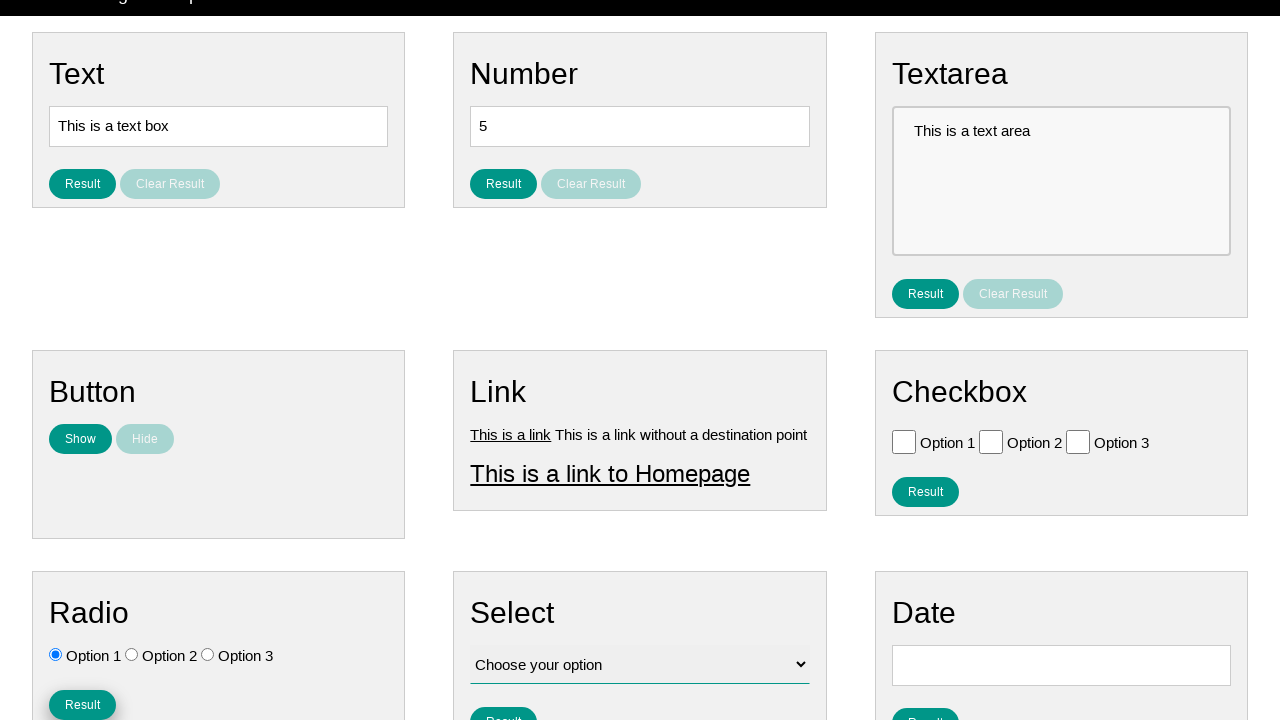